Tests clearing completed items using the Clear Completed button

Starting URL: https://todomvc.com/examples/react/dist/

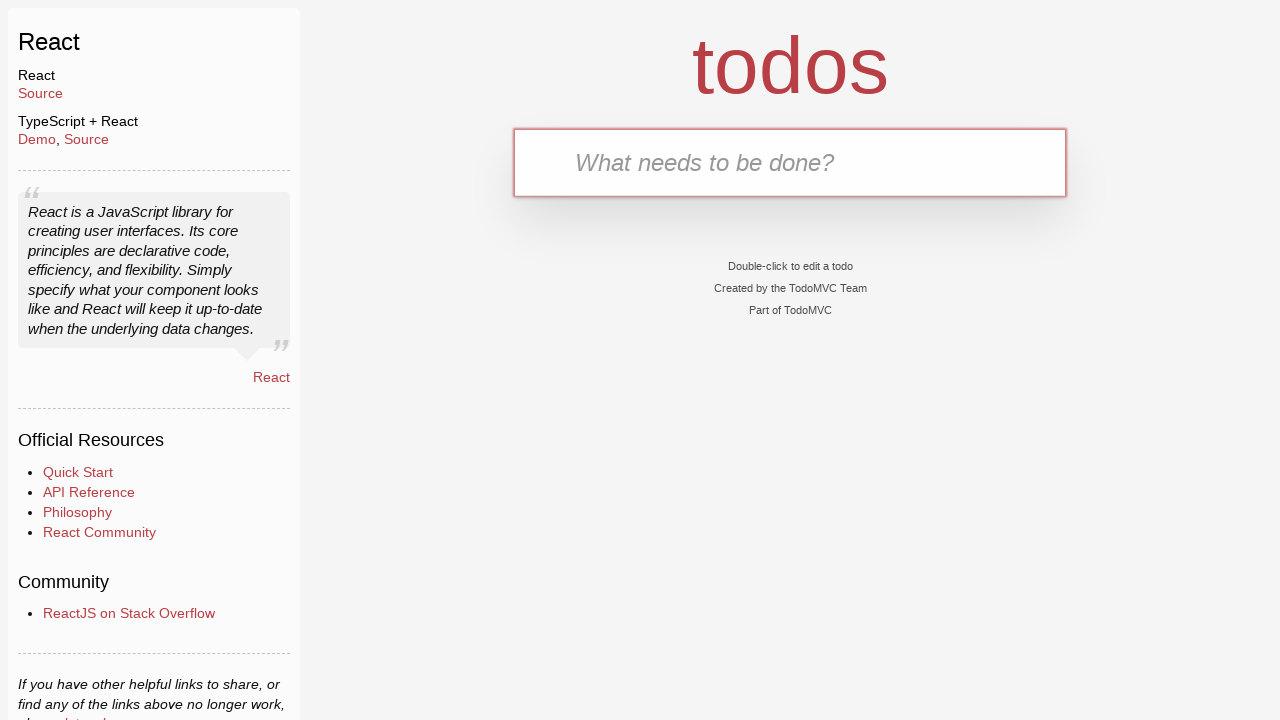

Filled new todo field with 'Buy Sweets' on .new-todo
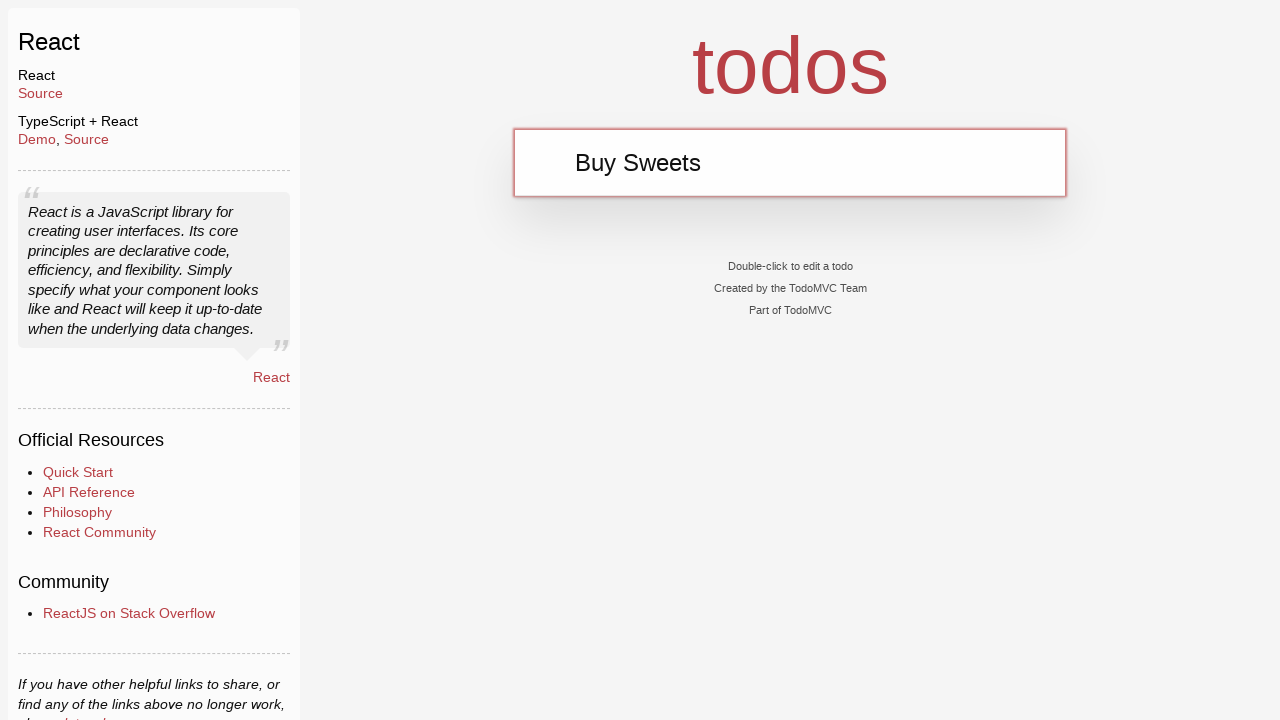

Pressed Enter to add 'Buy Sweets' todo item on .new-todo
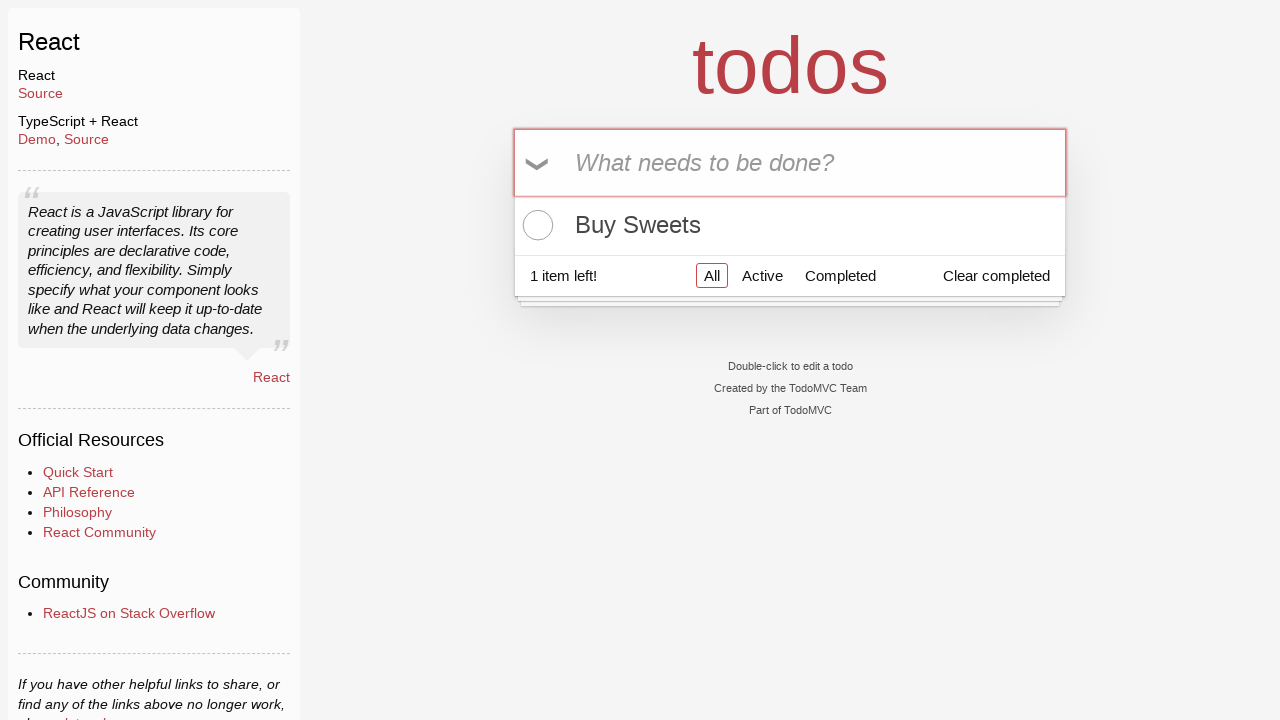

Filled new todo field with 'Walk the dog' on .new-todo
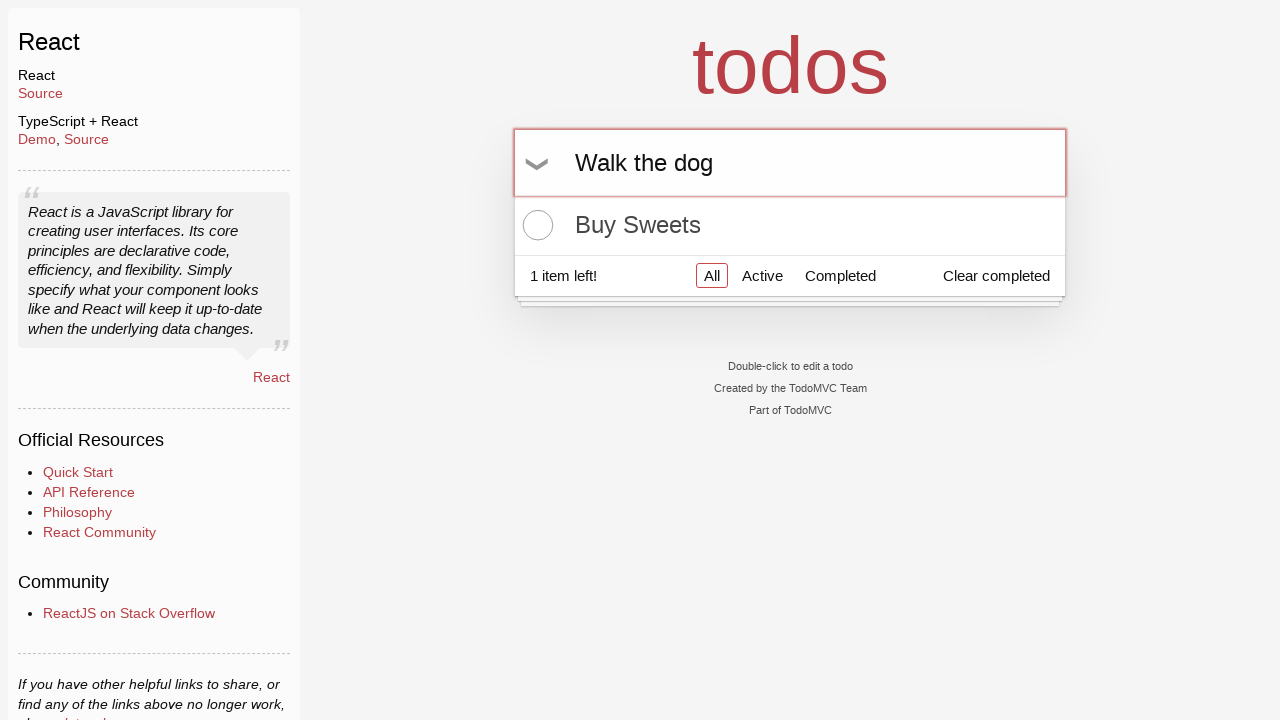

Pressed Enter to add 'Walk the dog' todo item on .new-todo
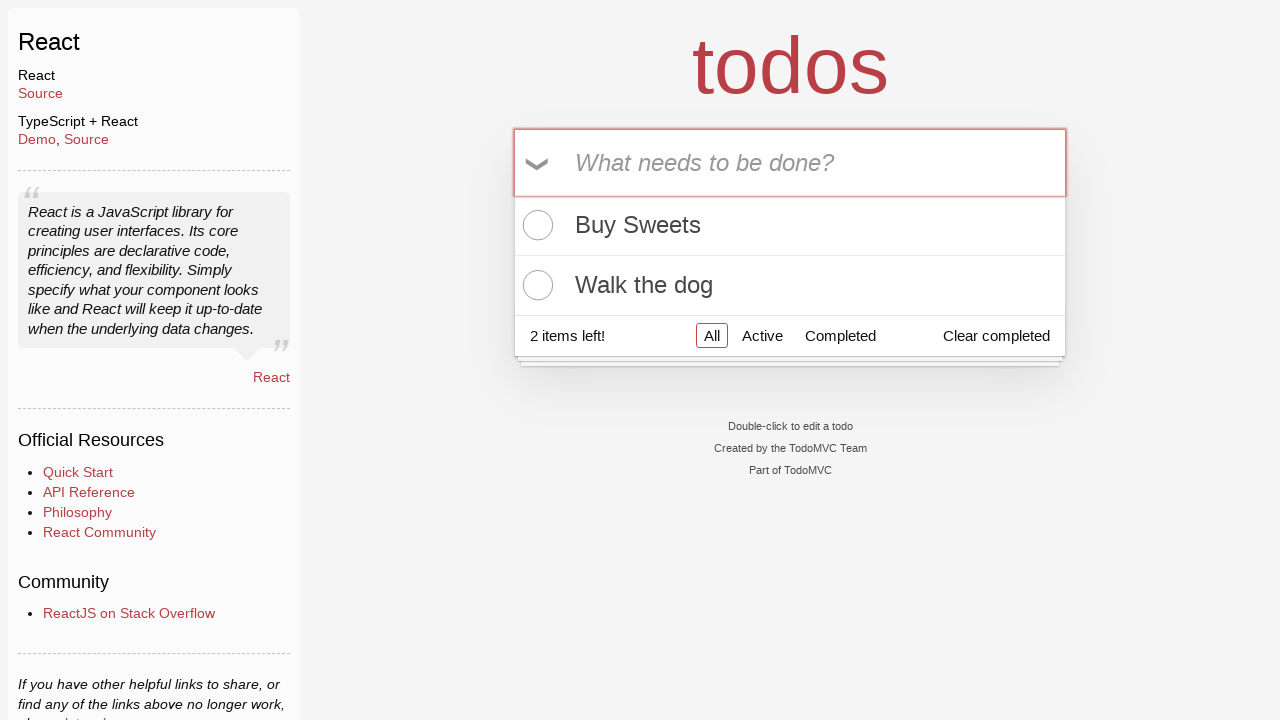

Filled new todo field with 'Talk to Gary' on .new-todo
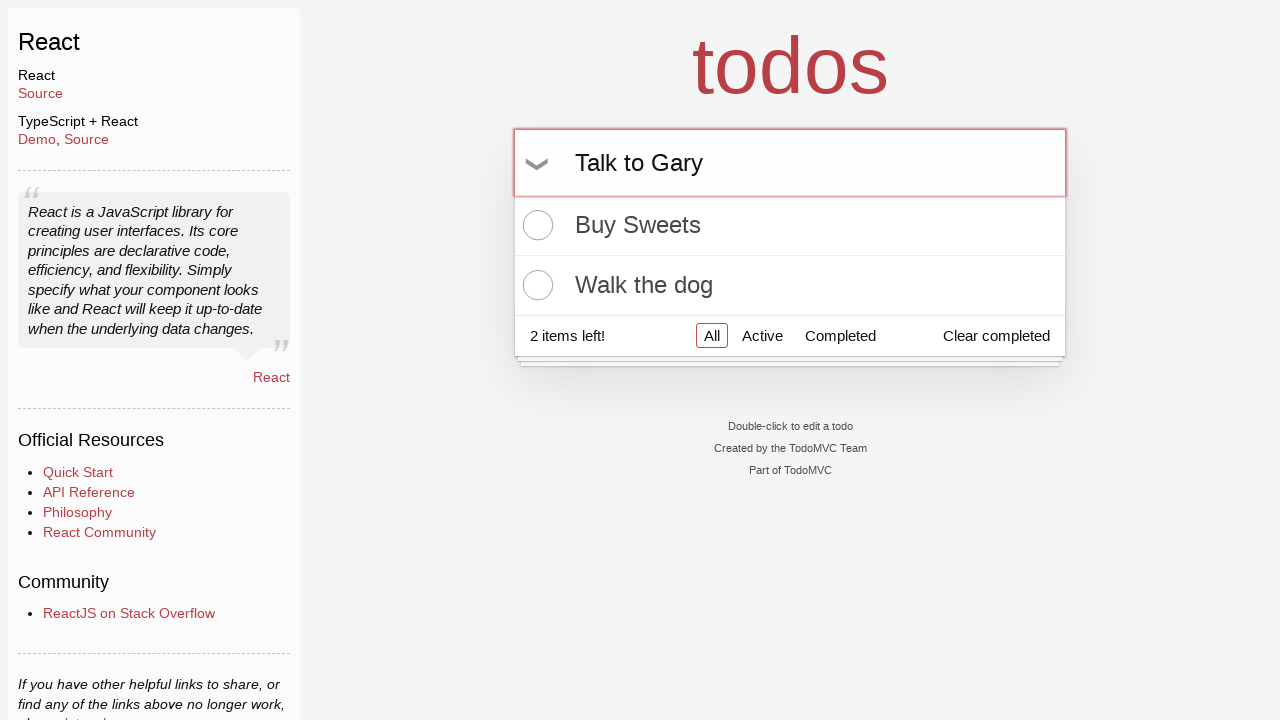

Pressed Enter to add 'Talk to Gary' todo item on .new-todo
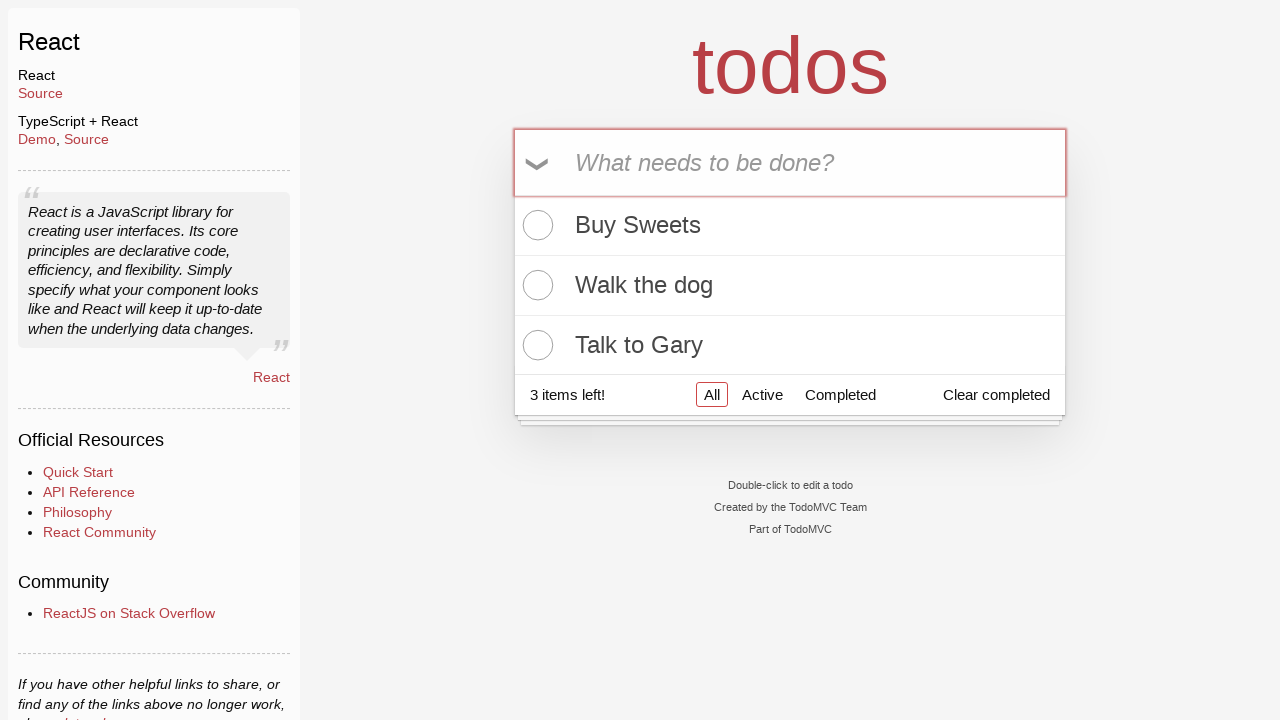

Toggled first todo item as complete at (535, 225) on .todo-list li:first-child .toggle
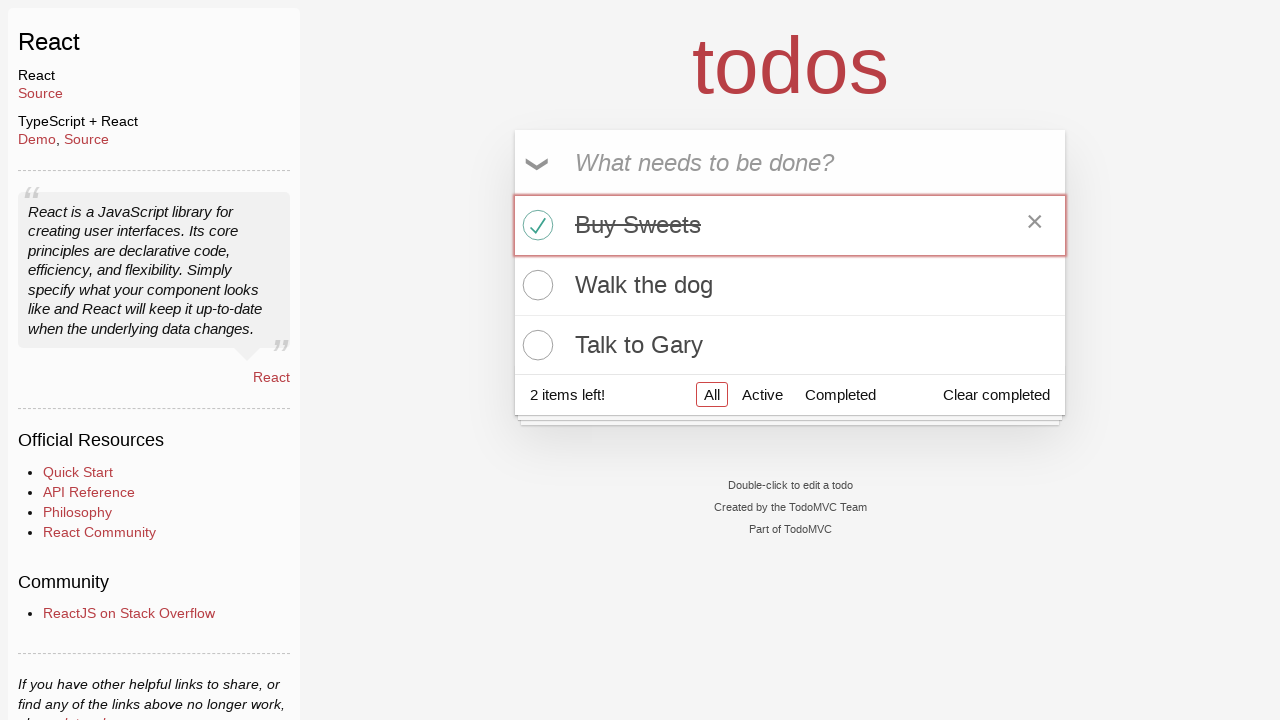

Clicked Clear Completed button to remove completed items at (996, 395) on .clear-completed
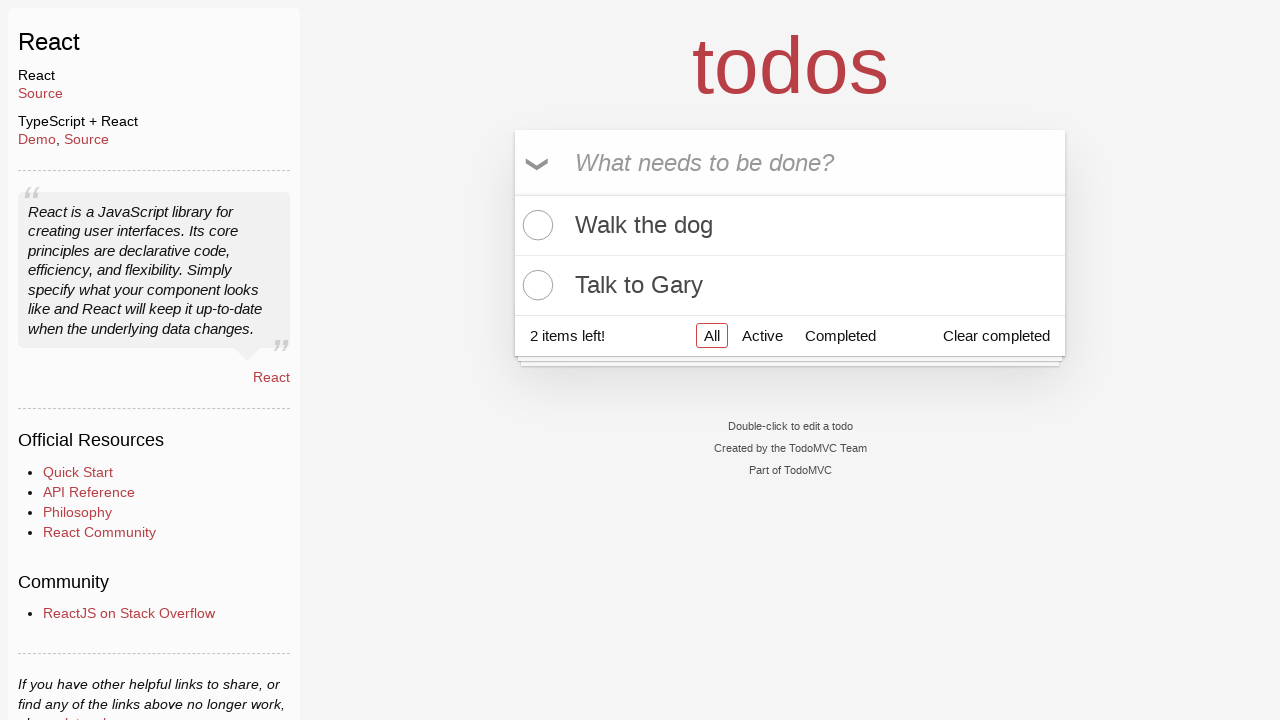

Verified remaining todo items are displayed
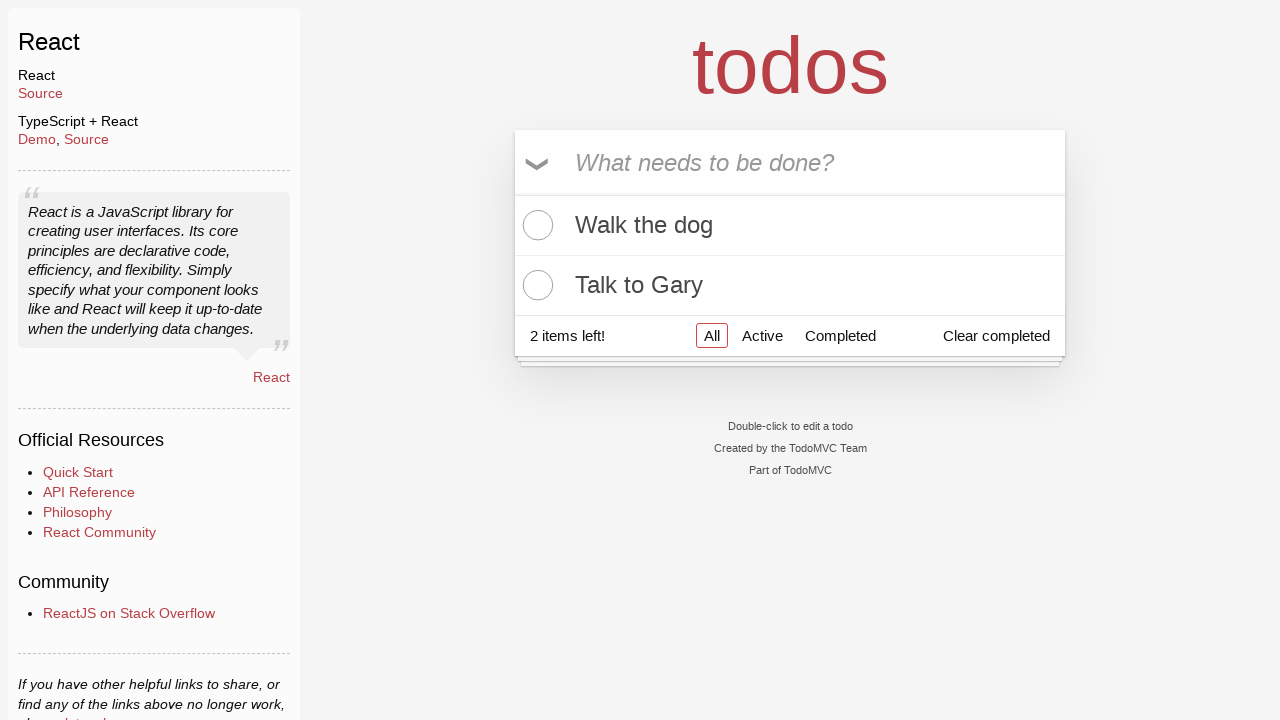

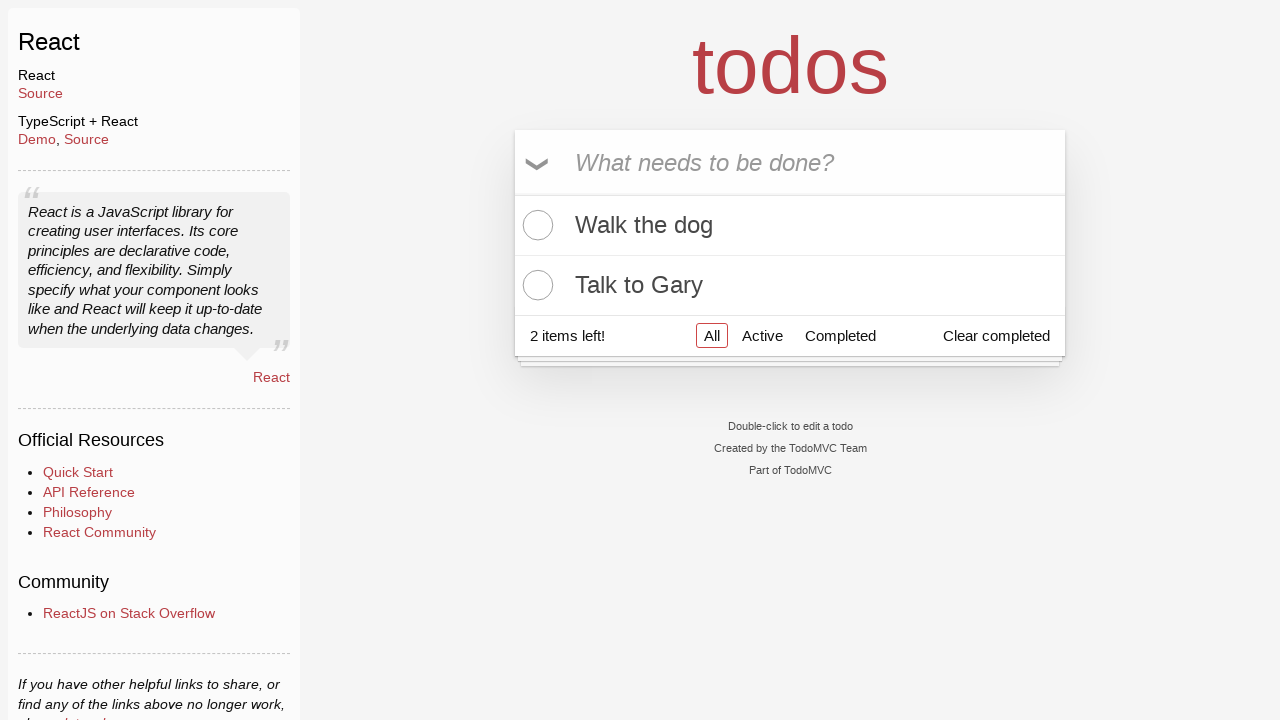